Tests drag and drop functionality by dragging a draggable element onto a droppable target on the jQuery UI demo page

Starting URL: http://jqueryui.com/resources/demos/droppable/default.html

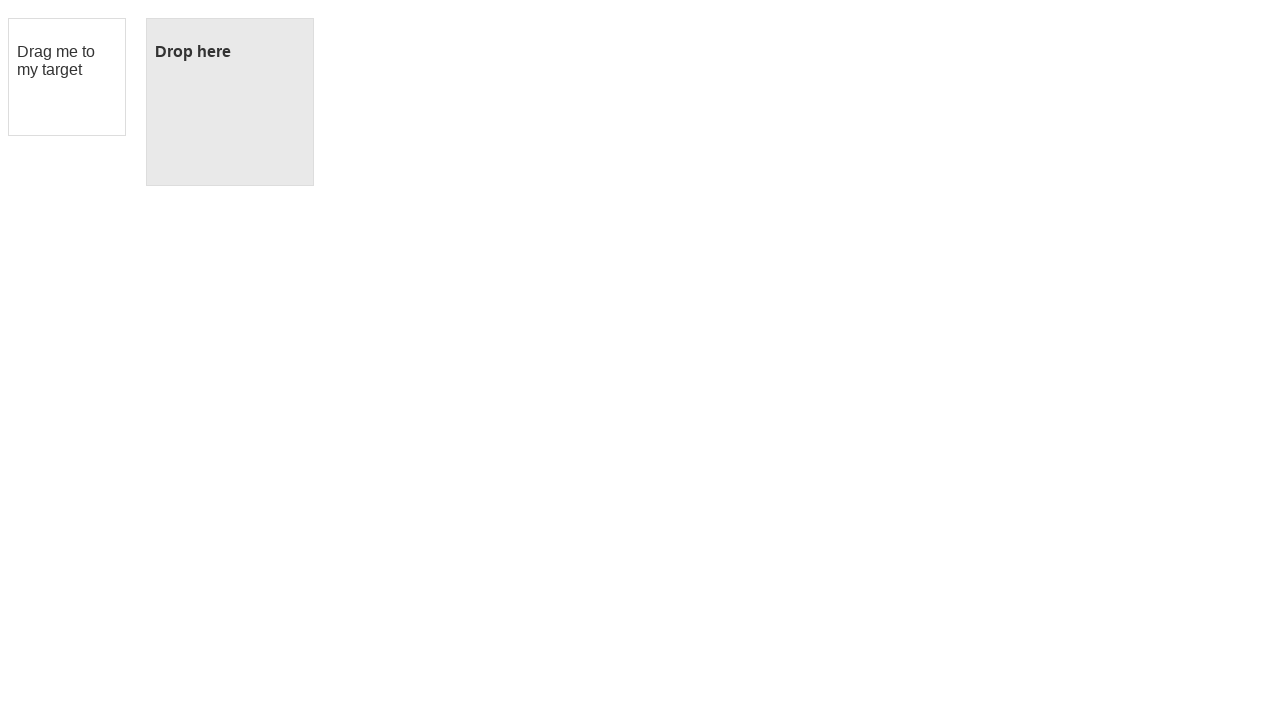

Located the draggable element with id 'draggable'
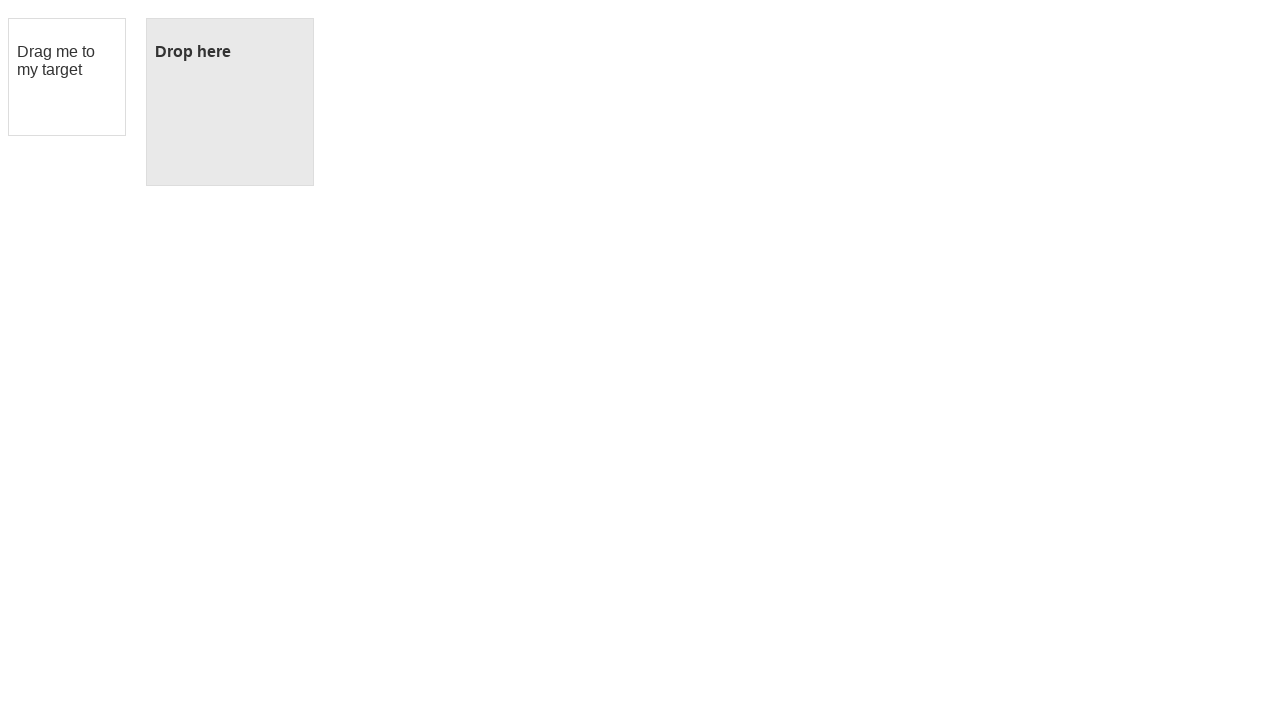

Located the droppable target element with id 'droppable'
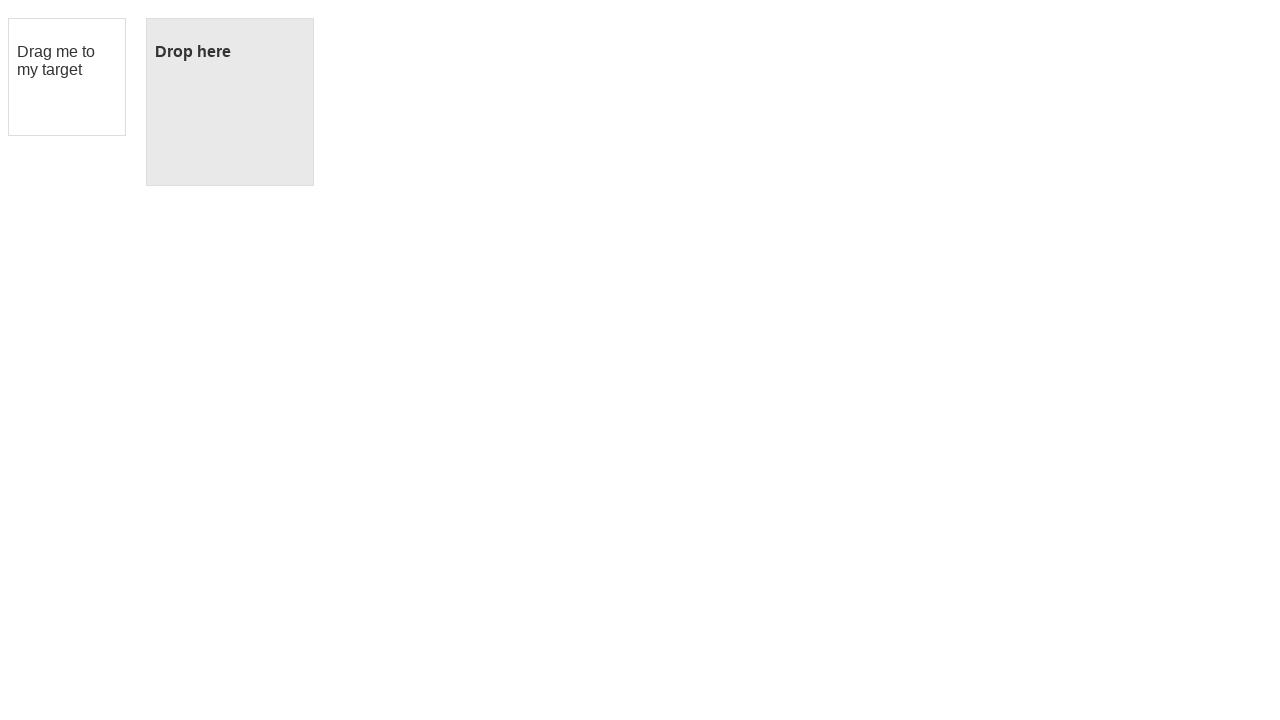

Dragged the draggable element onto the droppable target at (230, 102)
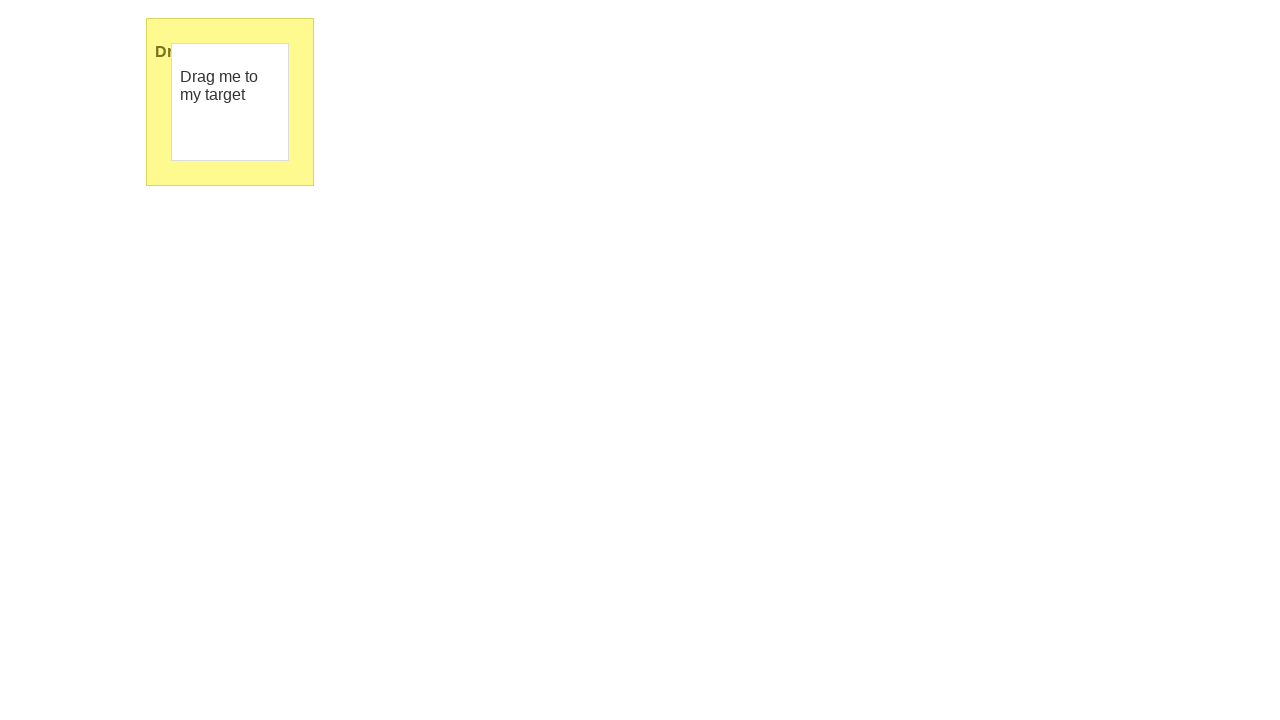

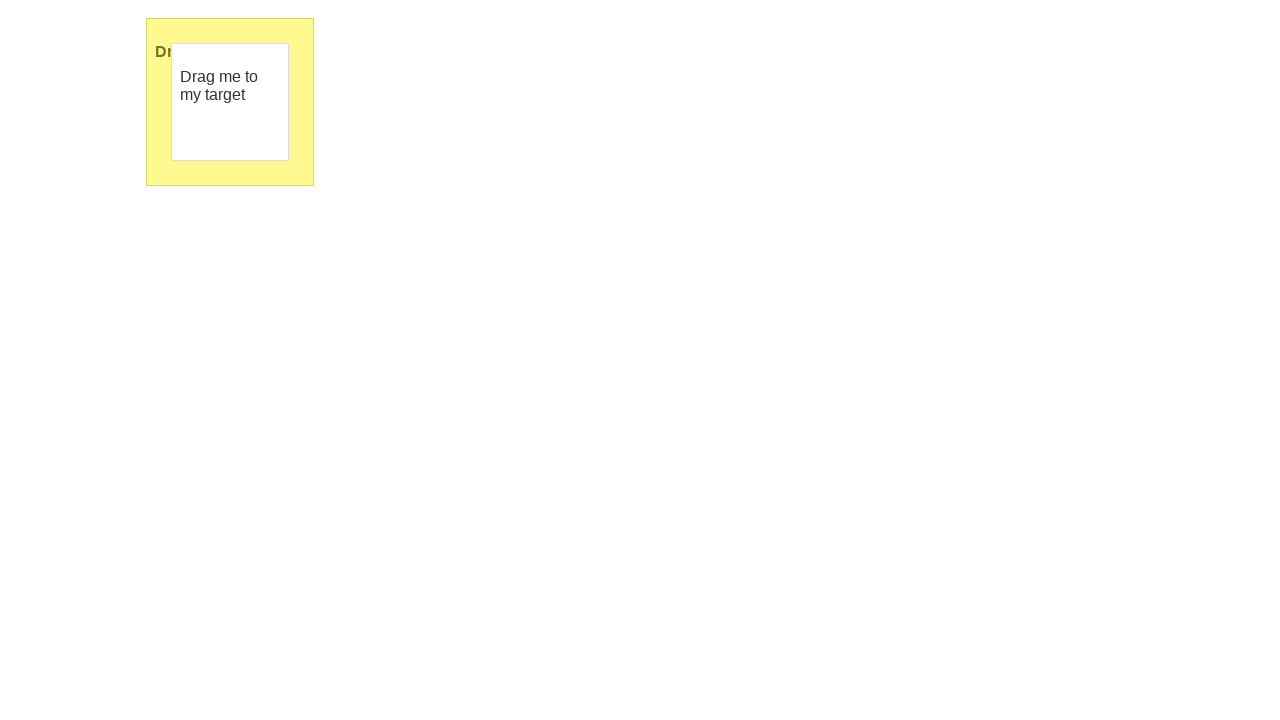